Tests visibility toggling of a text element by clicking a hide button and verifying the element becomes hidden

Starting URL: https://rahulshettyacademy.com/AutomationPractice/

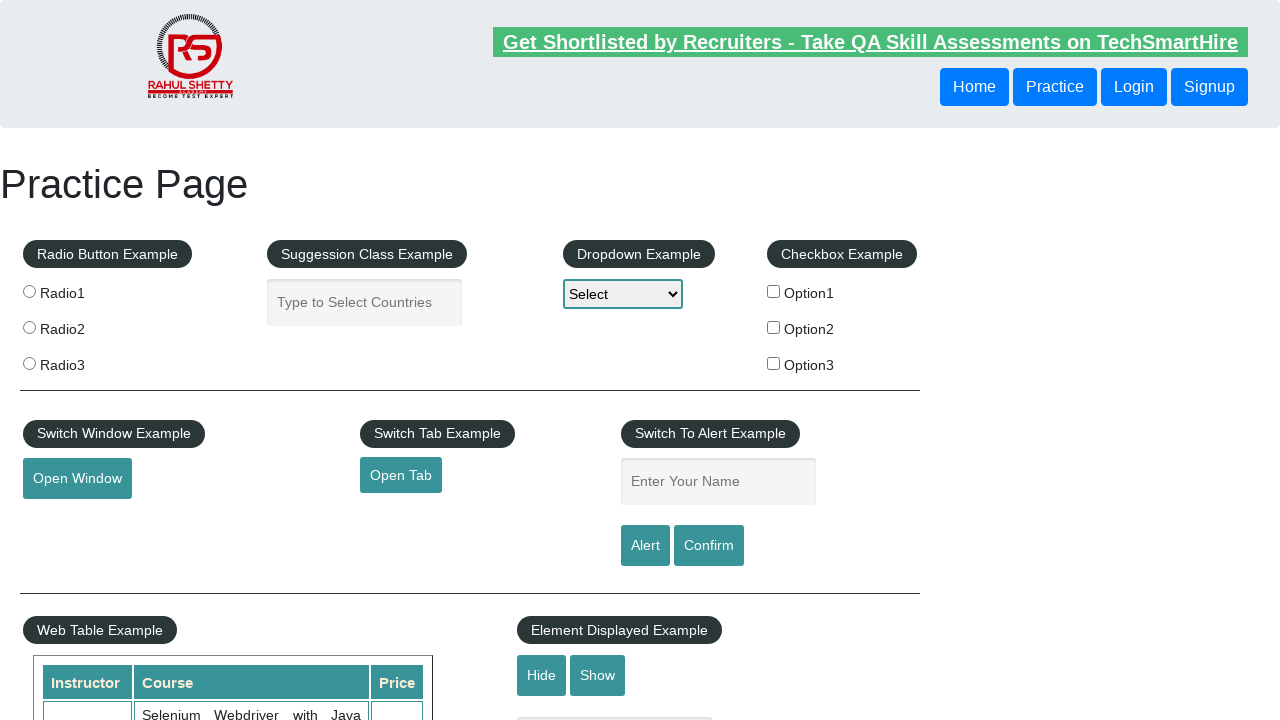

Verified text element is visible initially
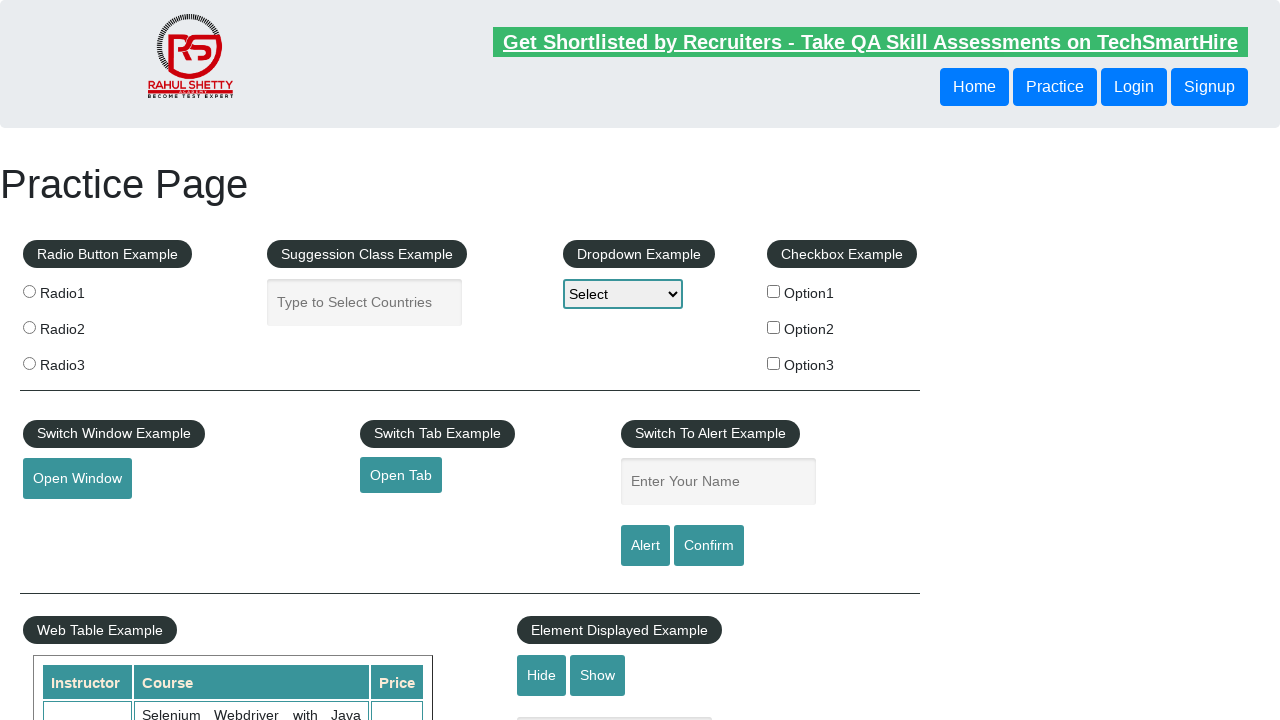

Clicked hide button to hide text element at (542, 675) on #hide-textbox
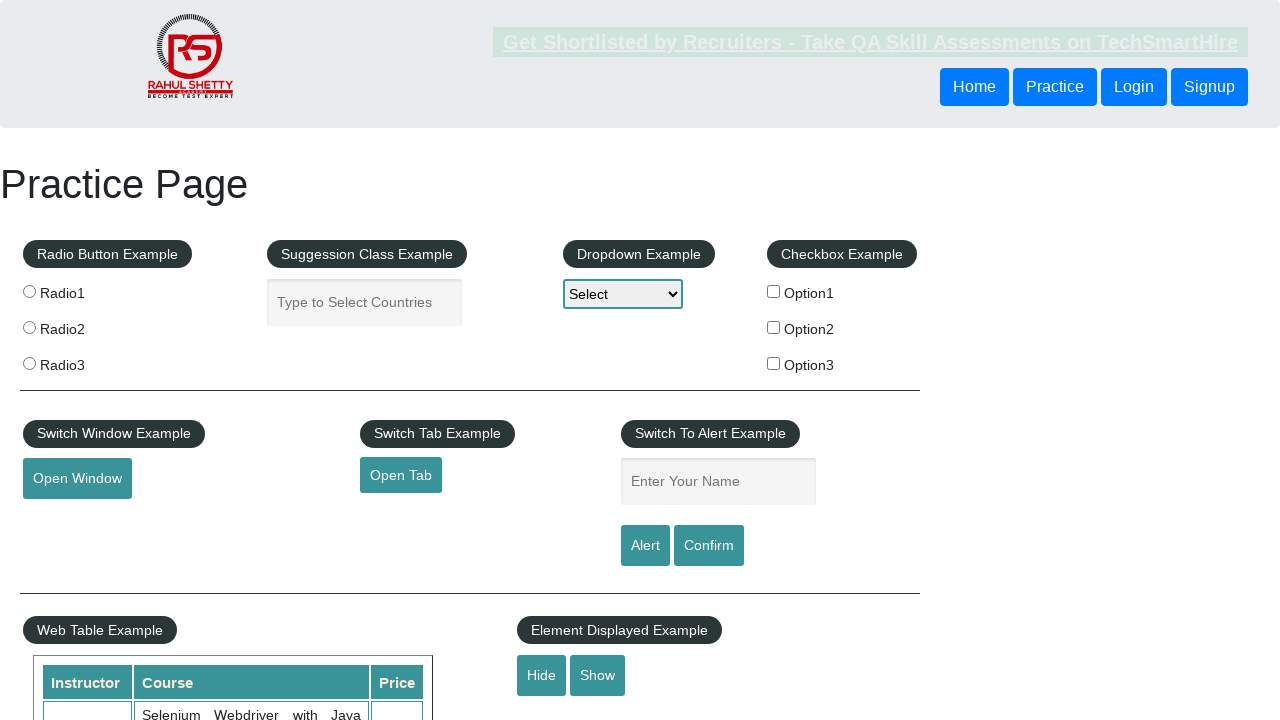

Verified text element is now hidden after clicking hide button
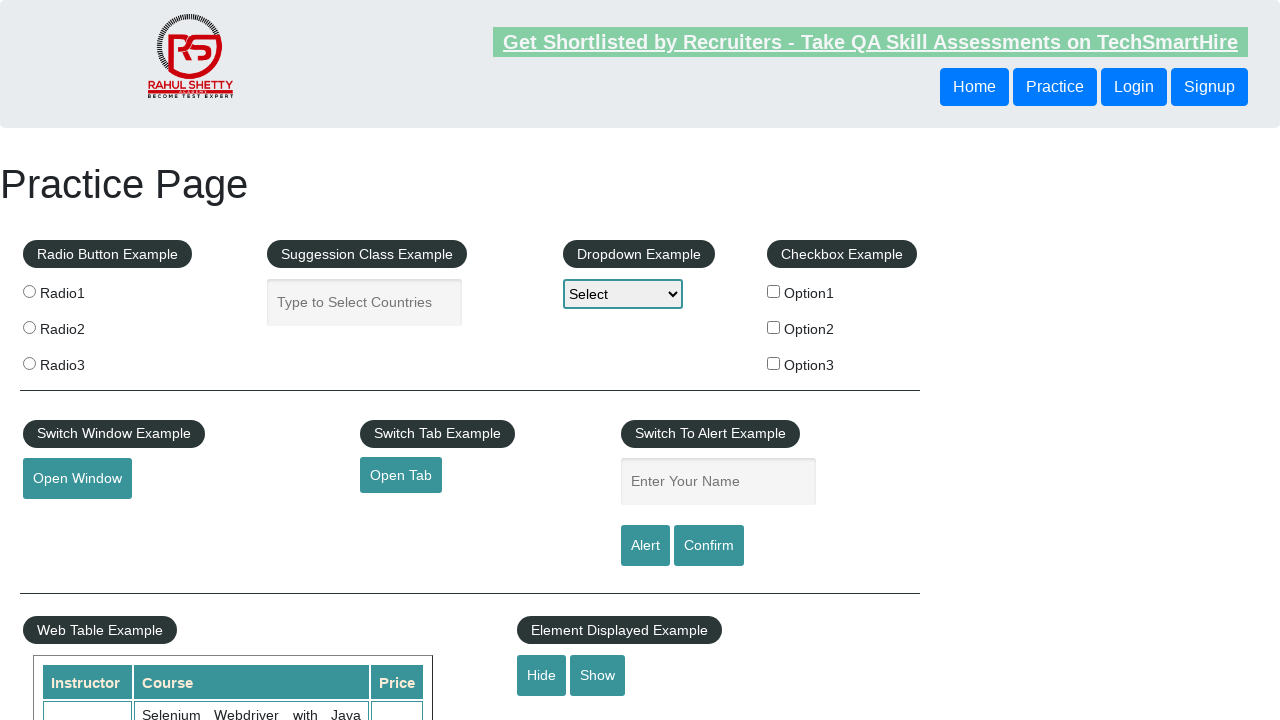

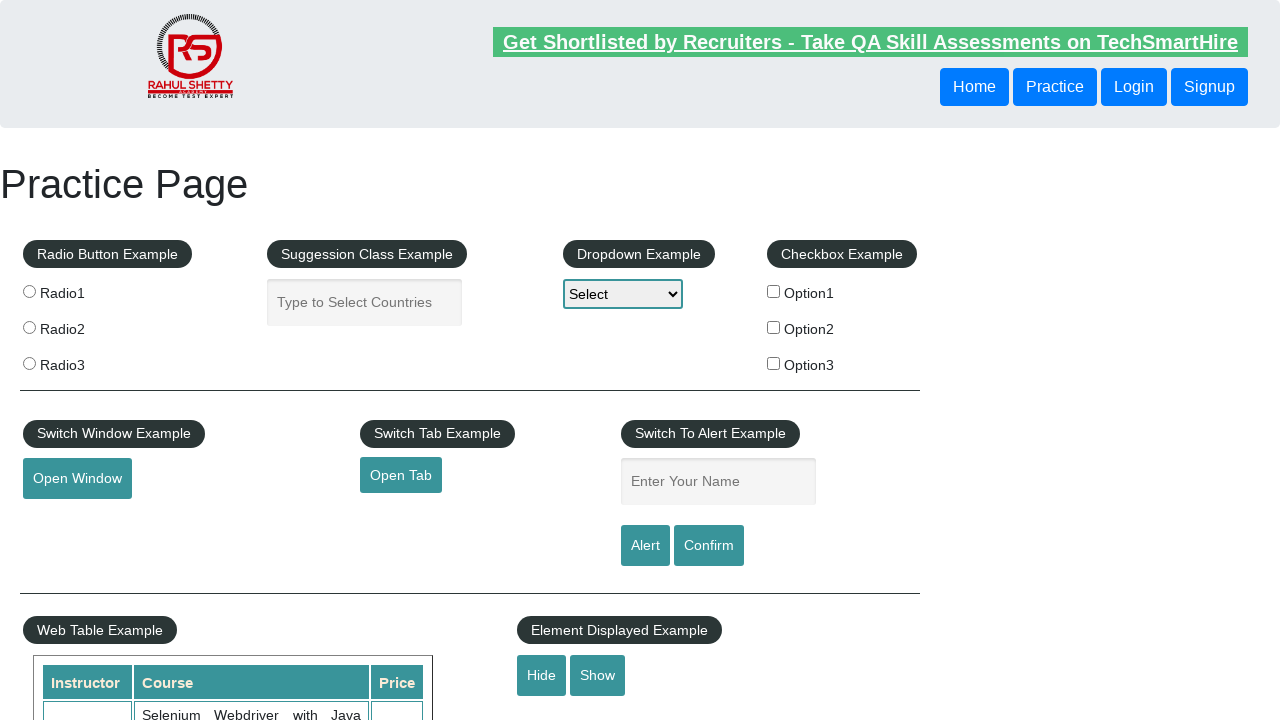